Verifies Location section displays address, city/ZIP, and email link, and Employment section displays heading and careers page link

Starting URL: https://www.andreandson.com/

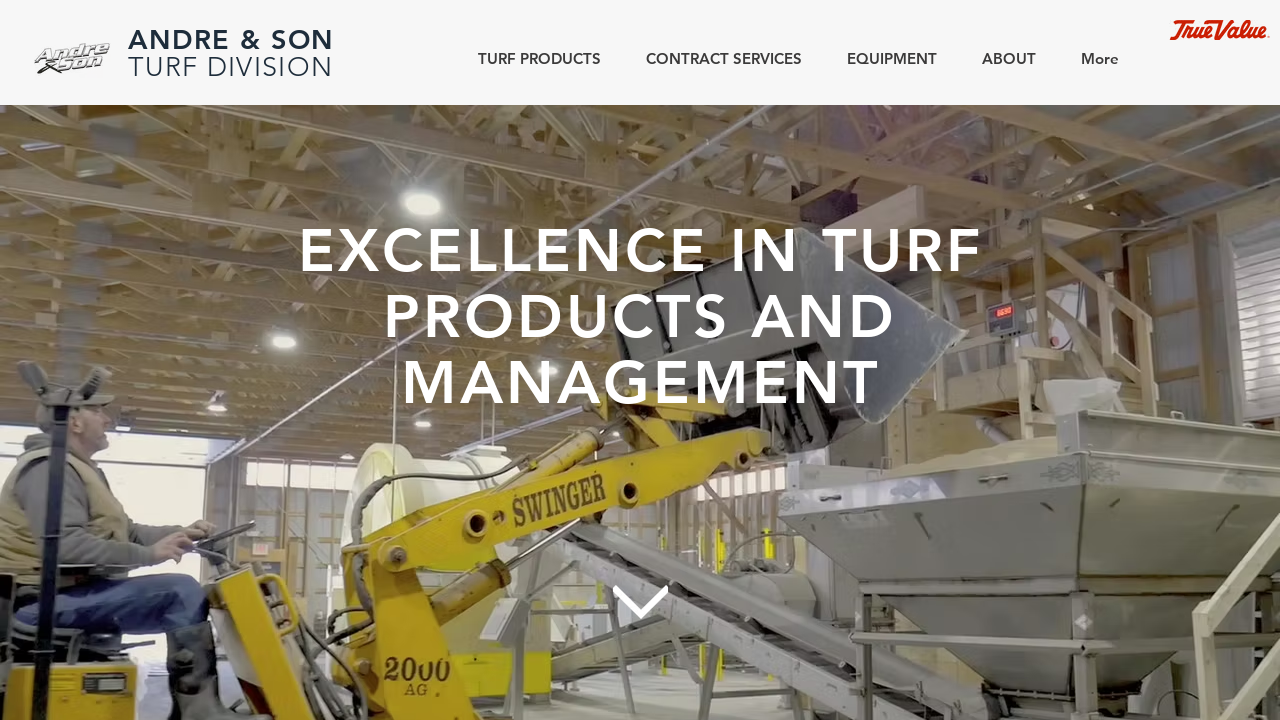

Scrolled to CONTACT section
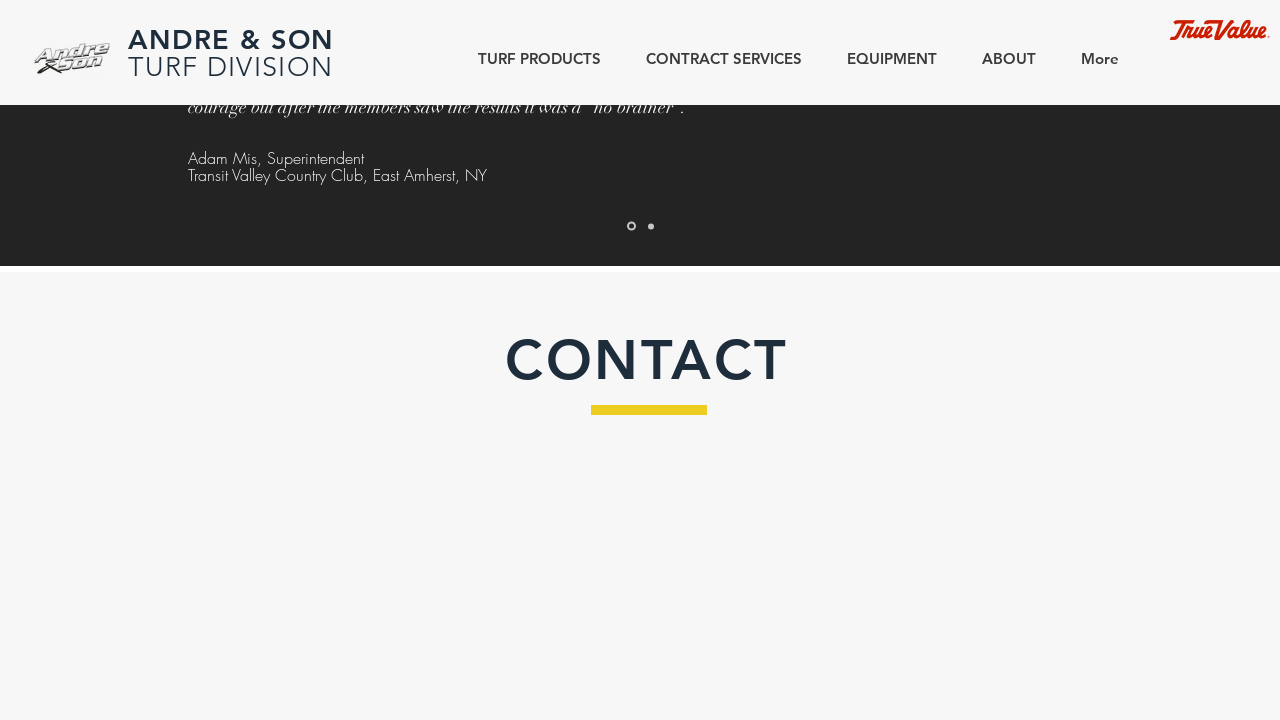

Located Location heading element
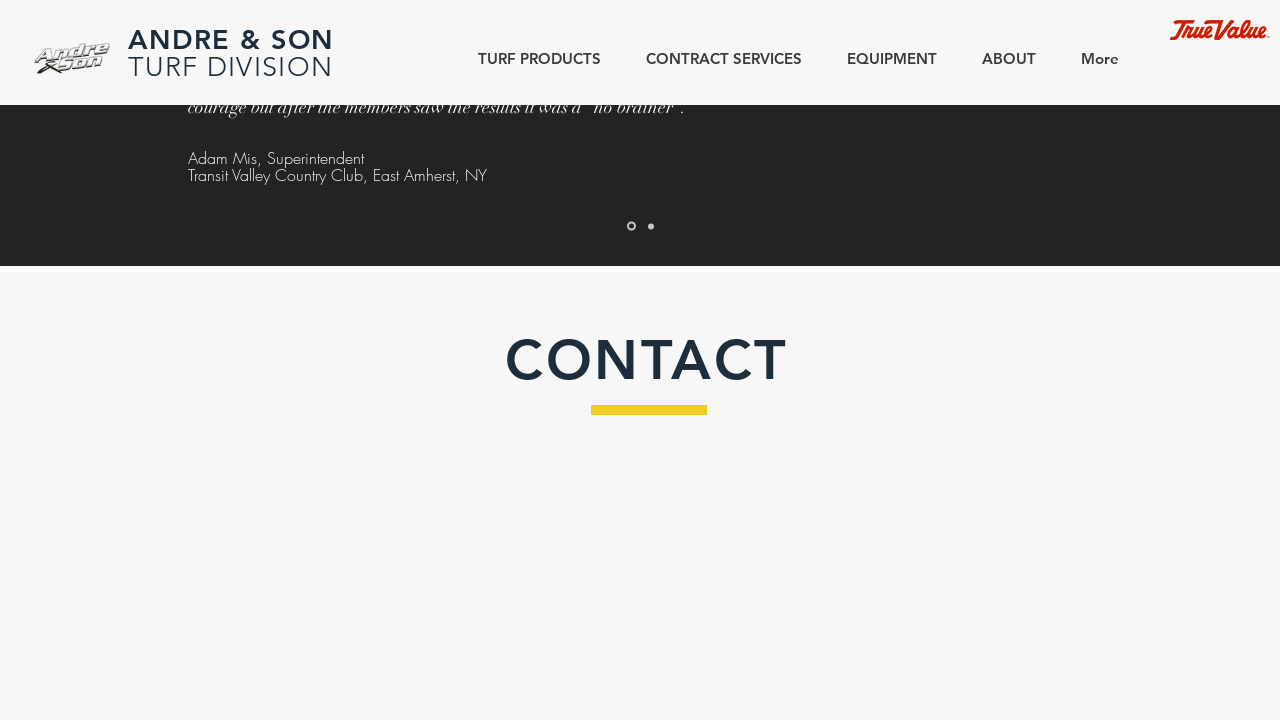

Location heading is now visible
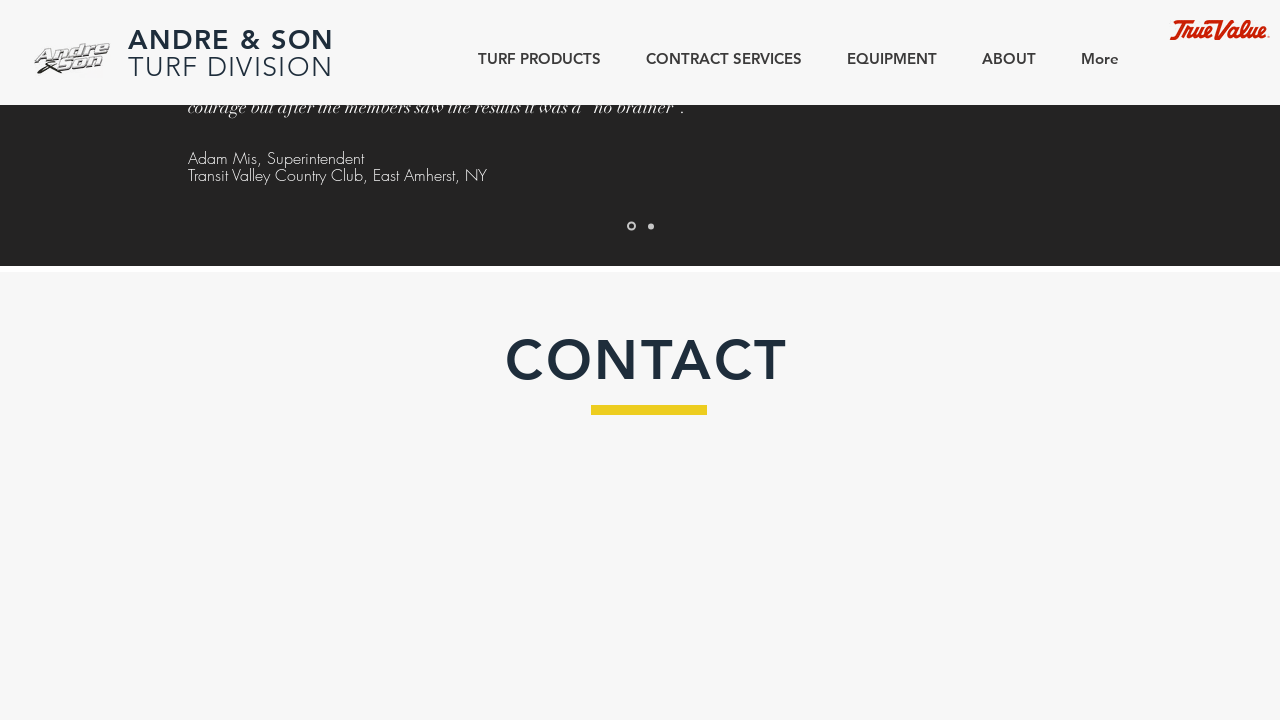

Located address line 'State Route 706' in Location section
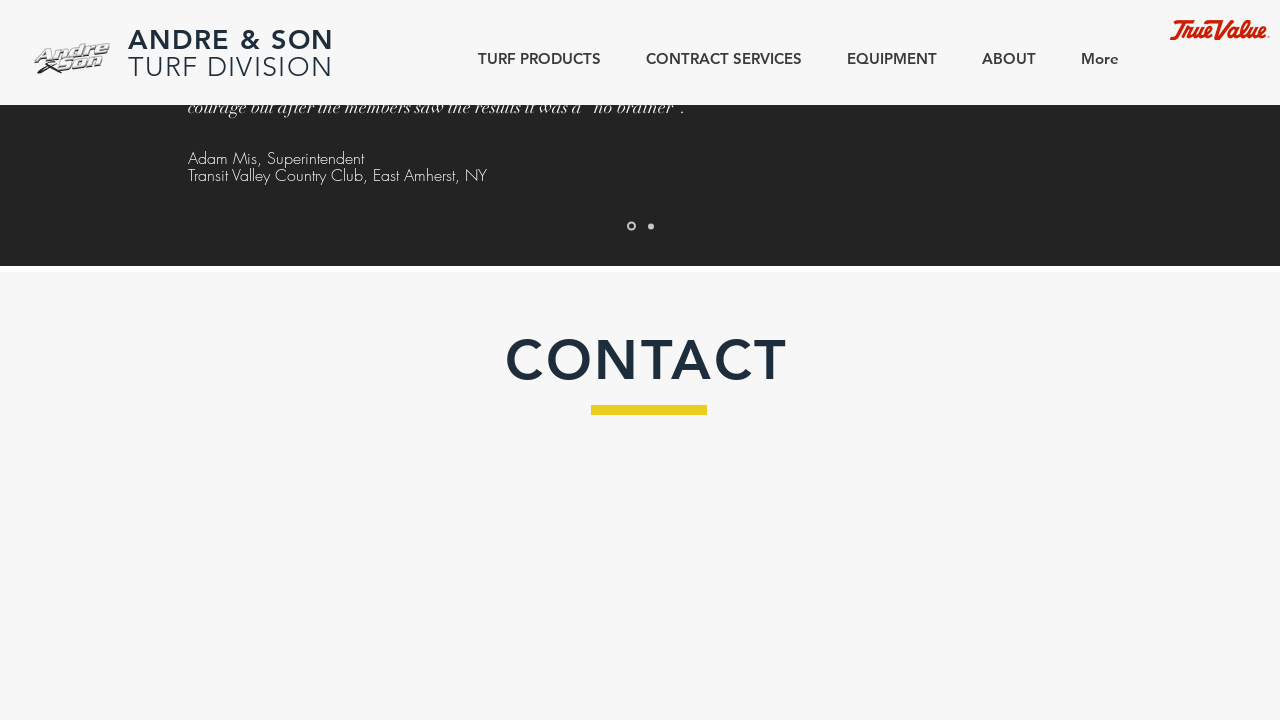

Address line 'State Route 706' is now visible
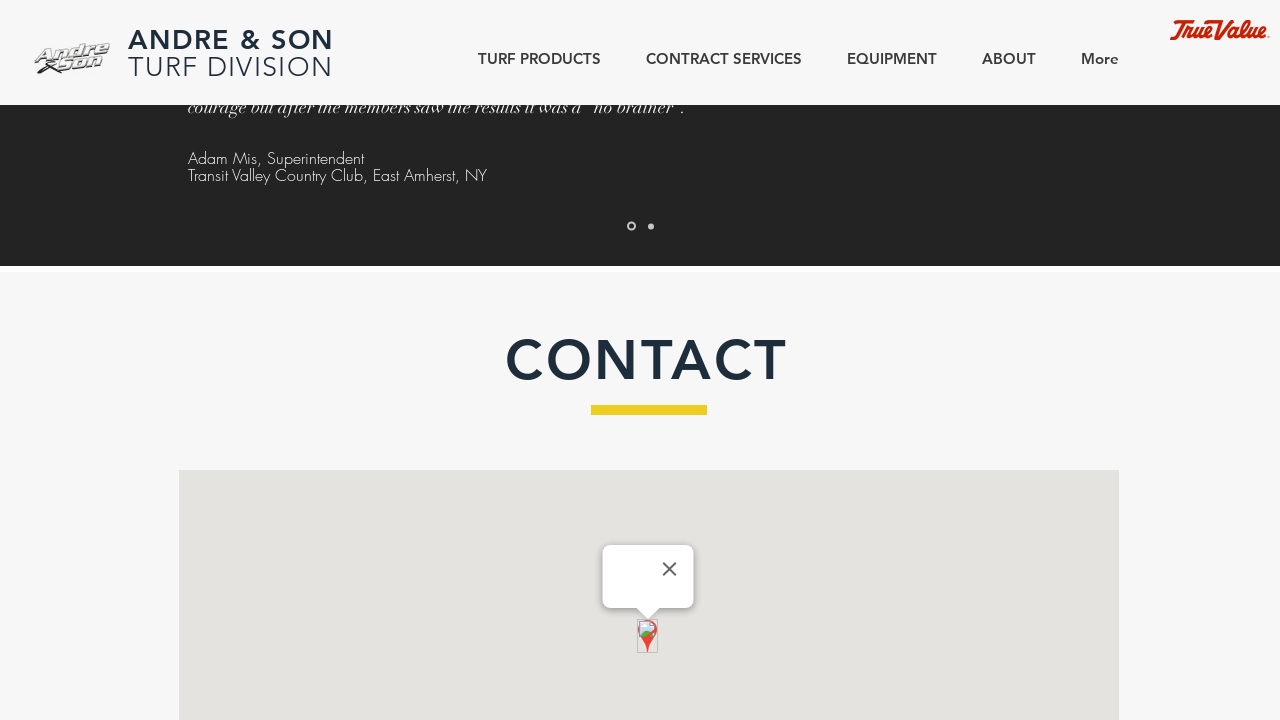

Located city/ZIP line 'Montrose, PA' in Location section
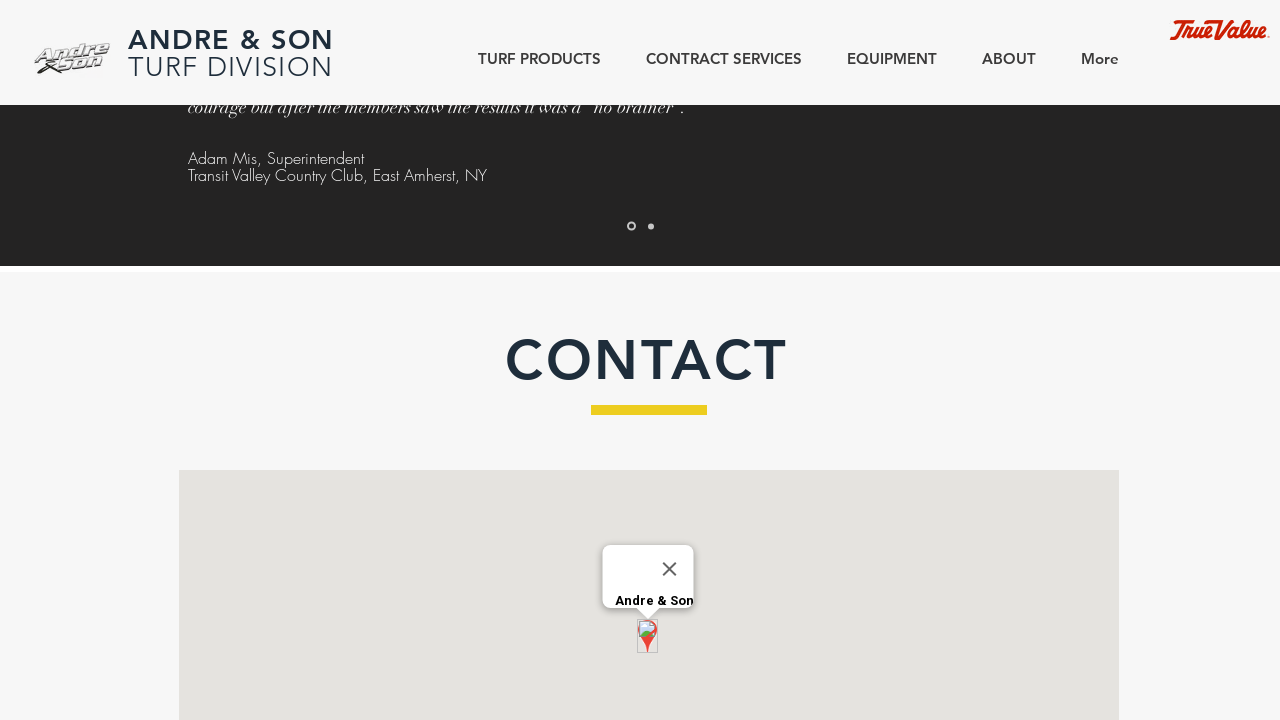

City/ZIP line 'Montrose, PA' is now visible
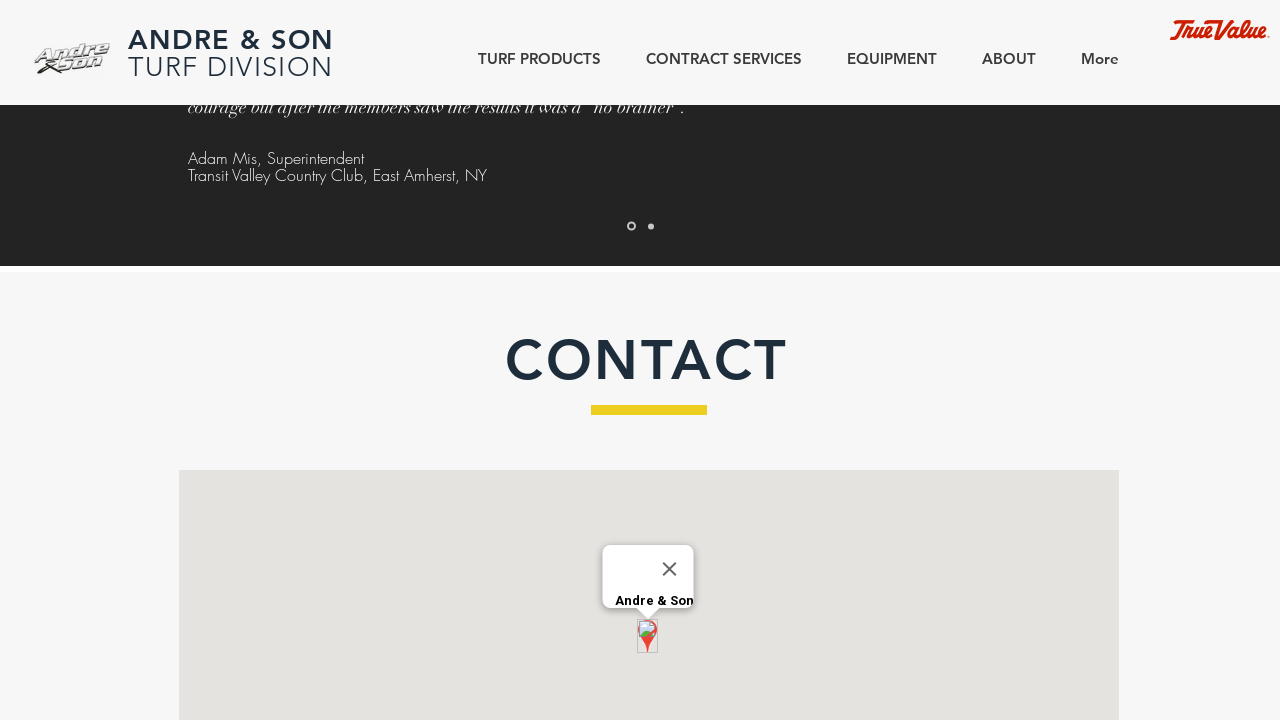

Located email link 'turf@andreandson.com' in Location section
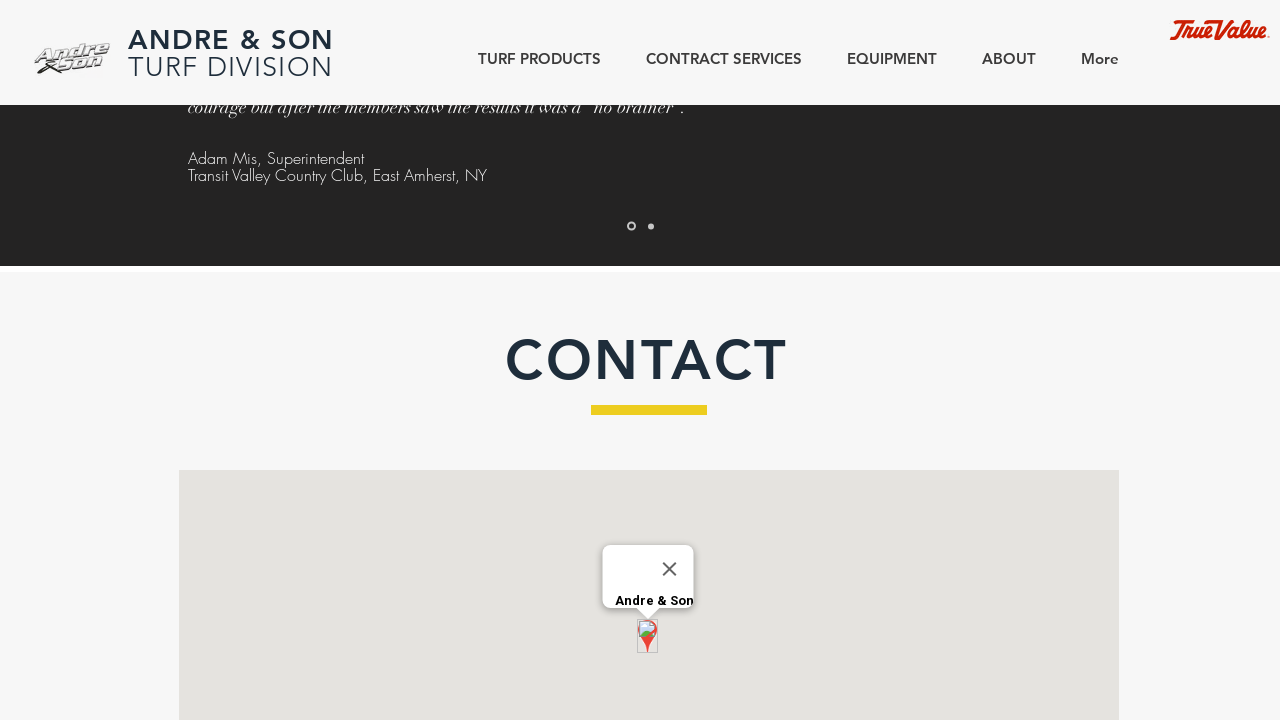

Email link 'turf@andreandson.com' is now visible
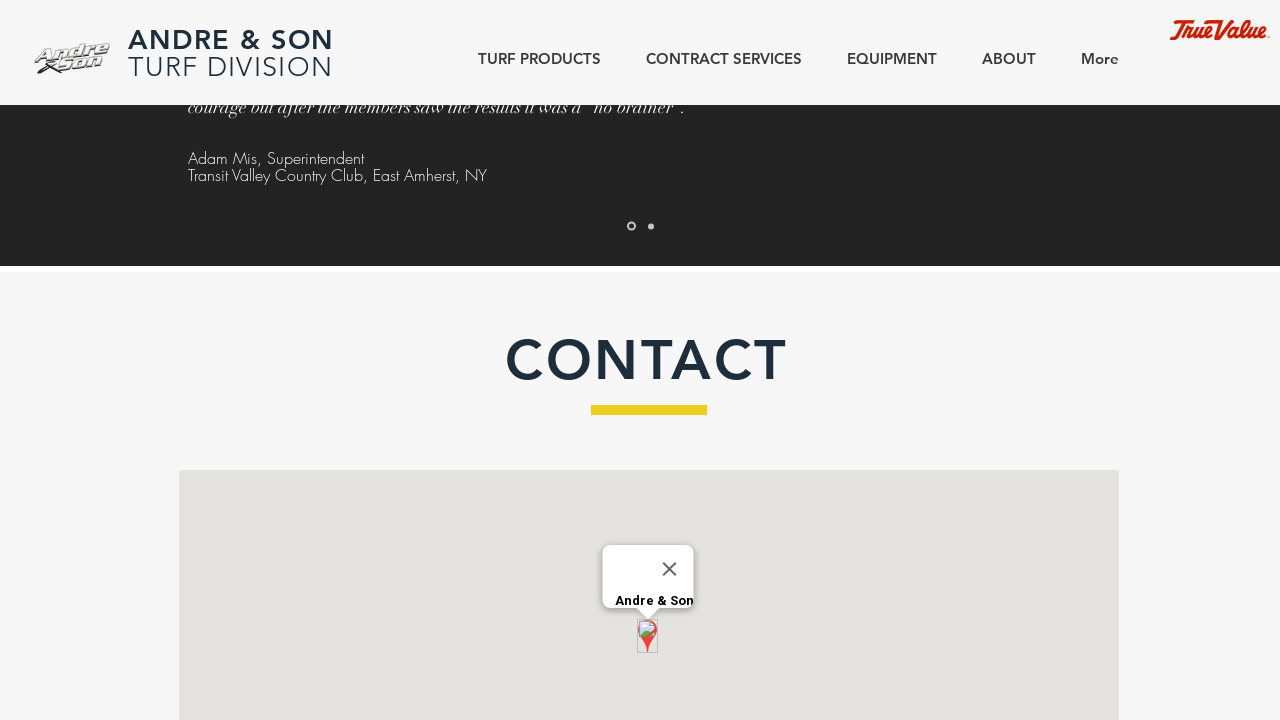

Located Employment heading element
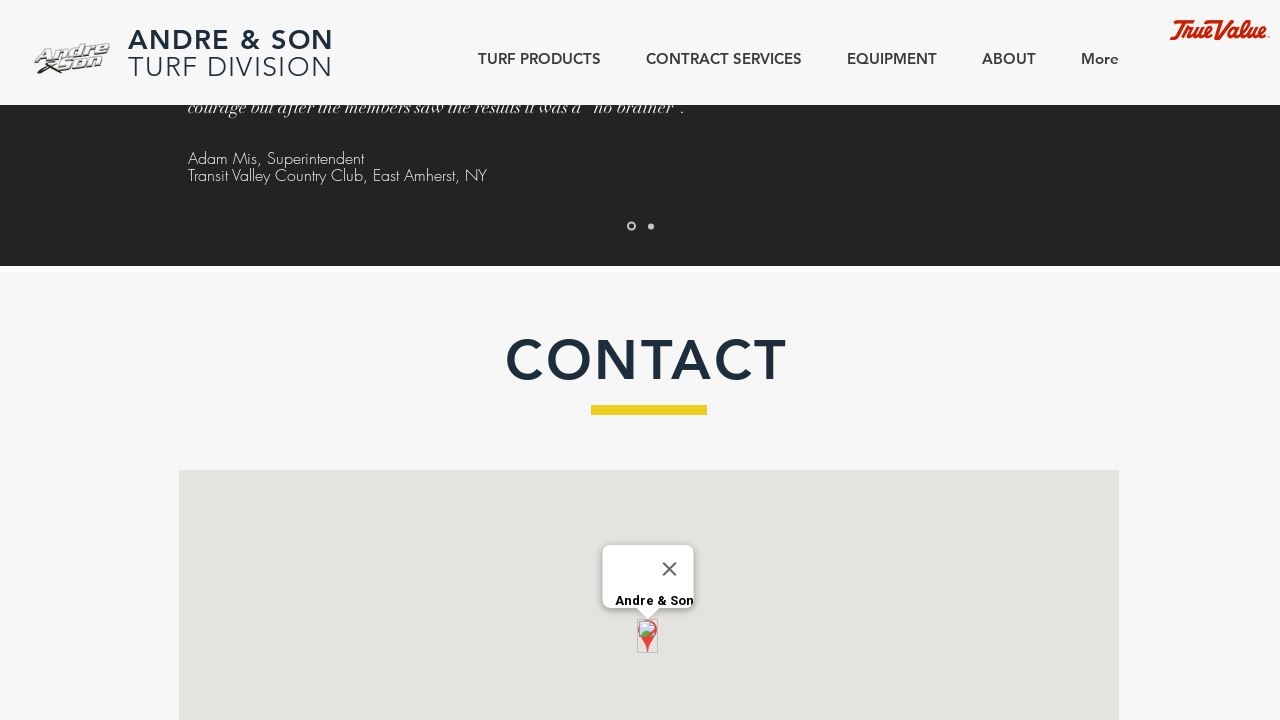

Employment heading is now visible
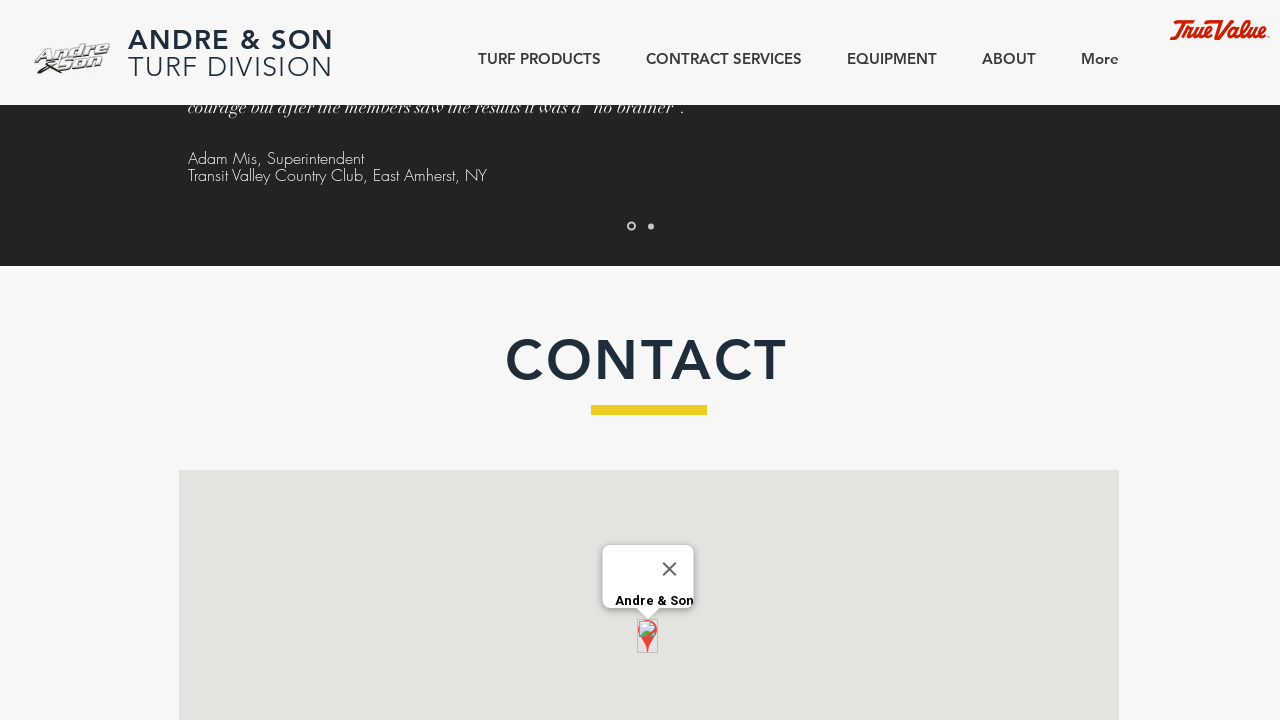

Located 'careers page' link text in Employment section
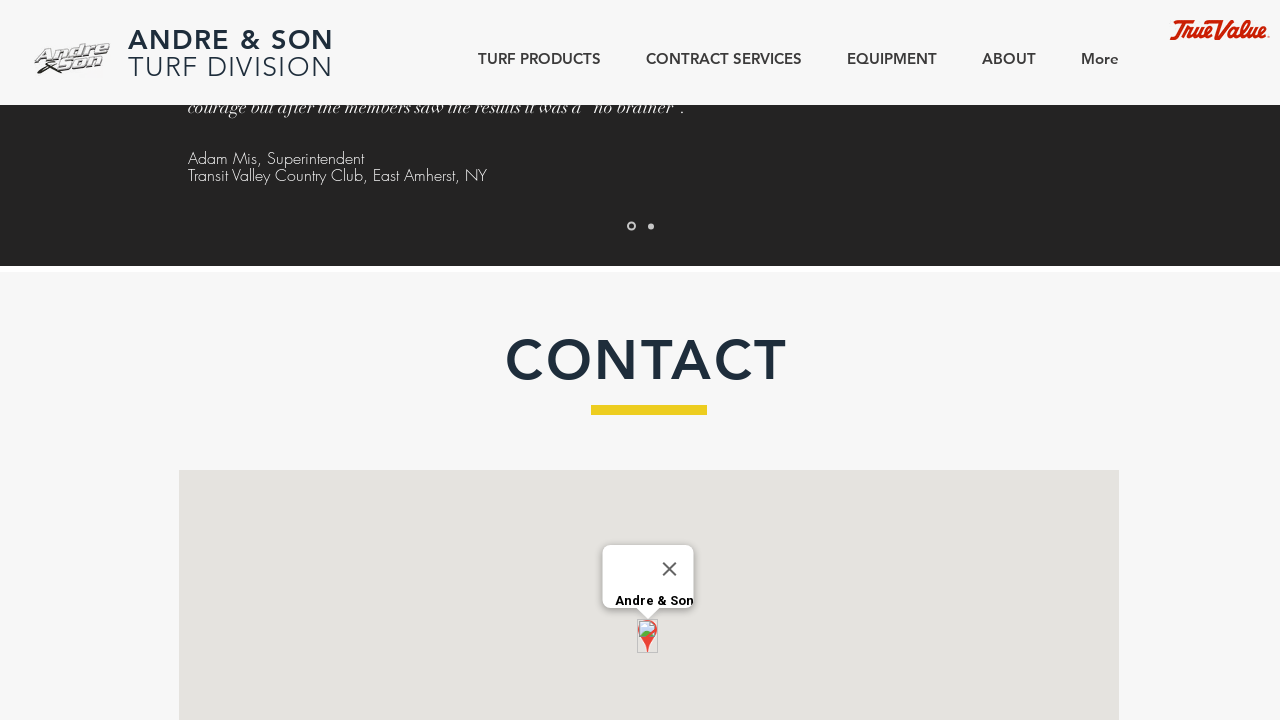

'careers page' link is now visible in Employment section
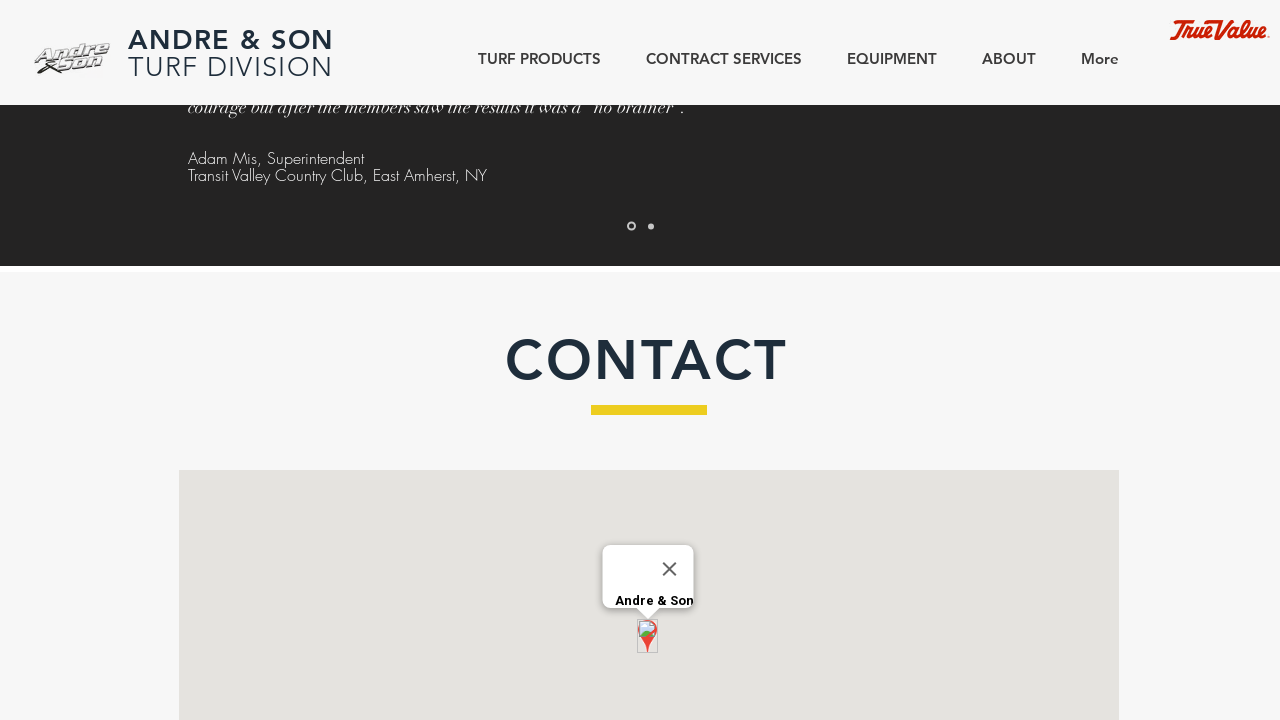

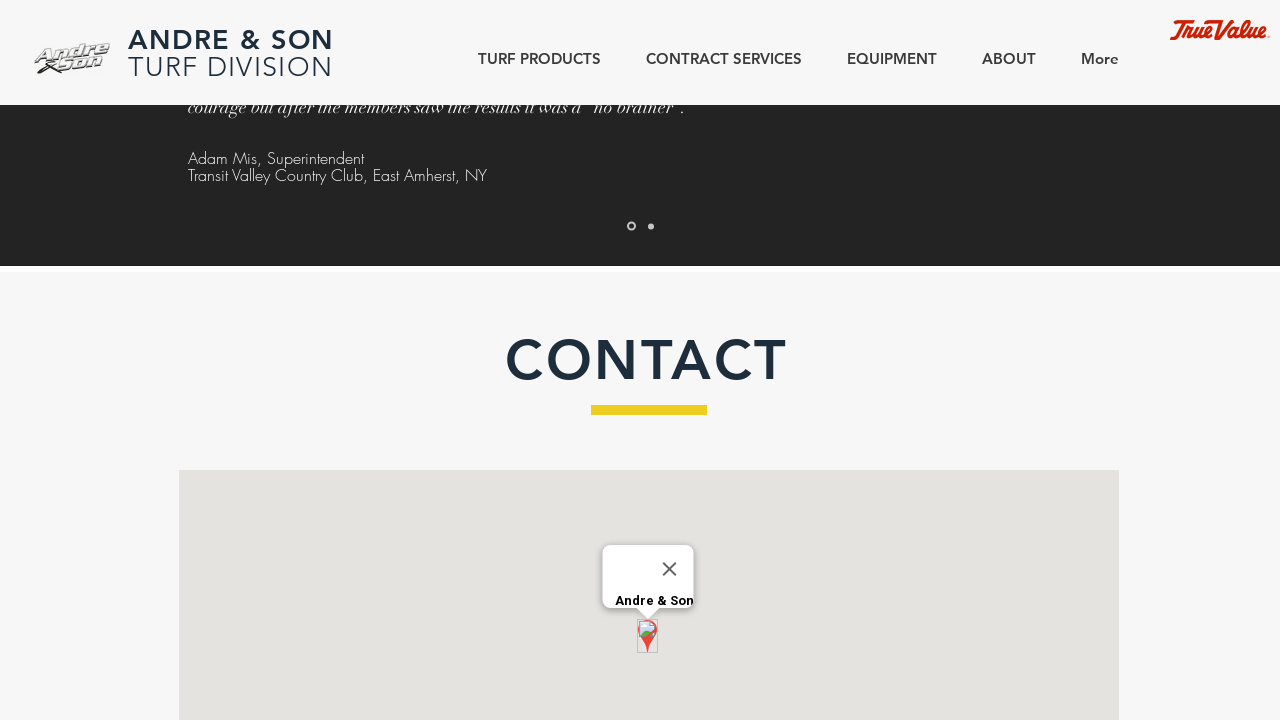